Navigates to interview questions page and then clicks JOIN NOW button

Starting URL: https://rahulshettyacademy.com/AutomationPractice/

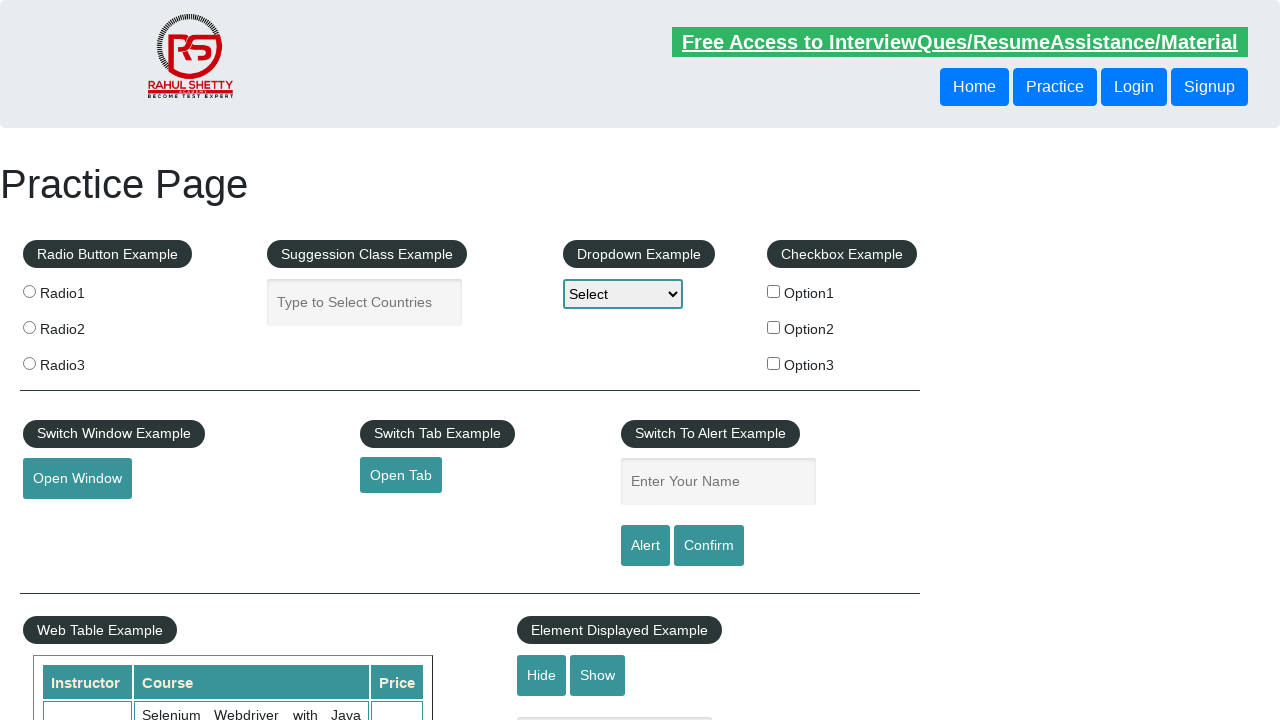

Navigated to AutomationPractice page
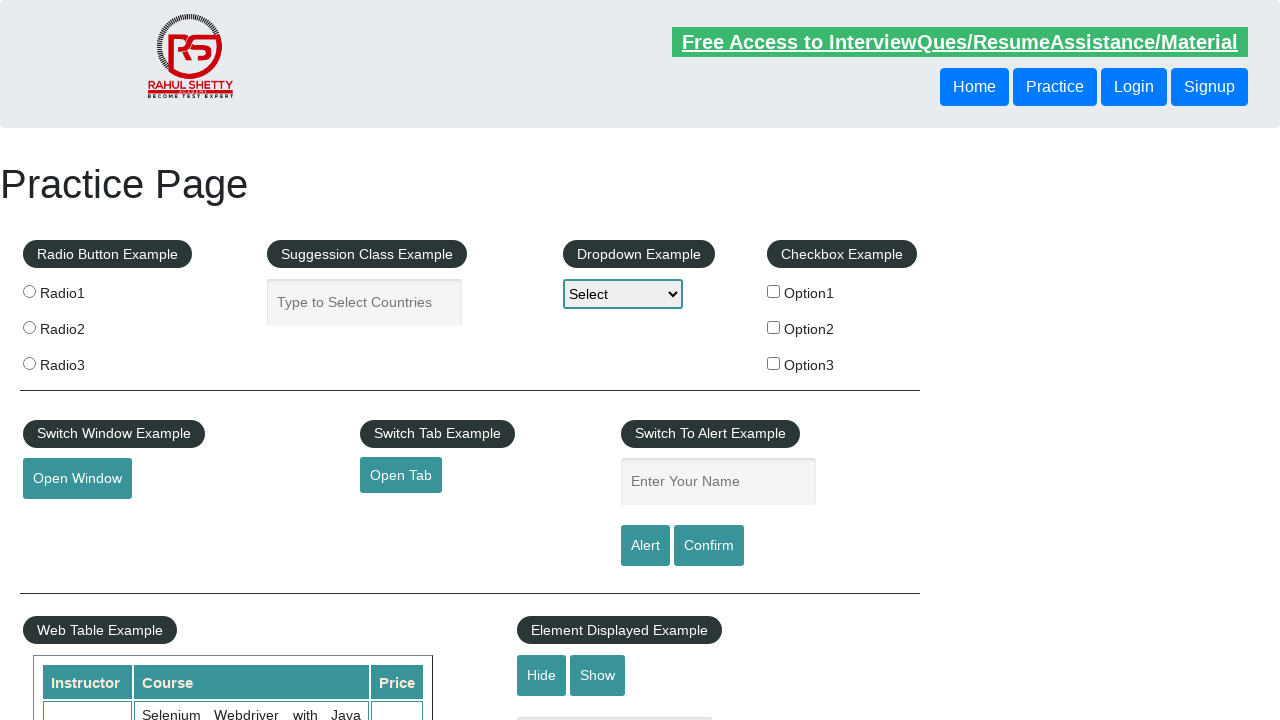

Clicked on interview questions link at (960, 42) on text='Free Access to InterviewQues/ResumeAssistance/Material'
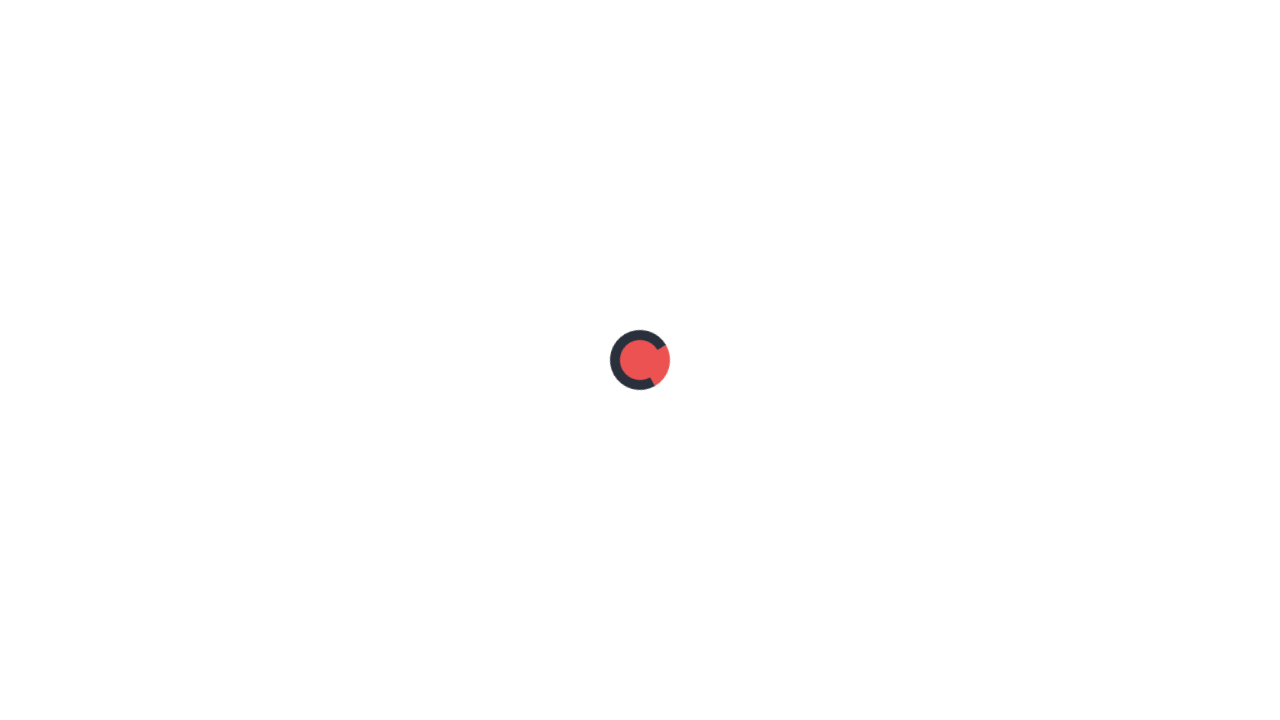

Clicked JOIN NOW button at (1040, 695) on text='JOIN NOW'
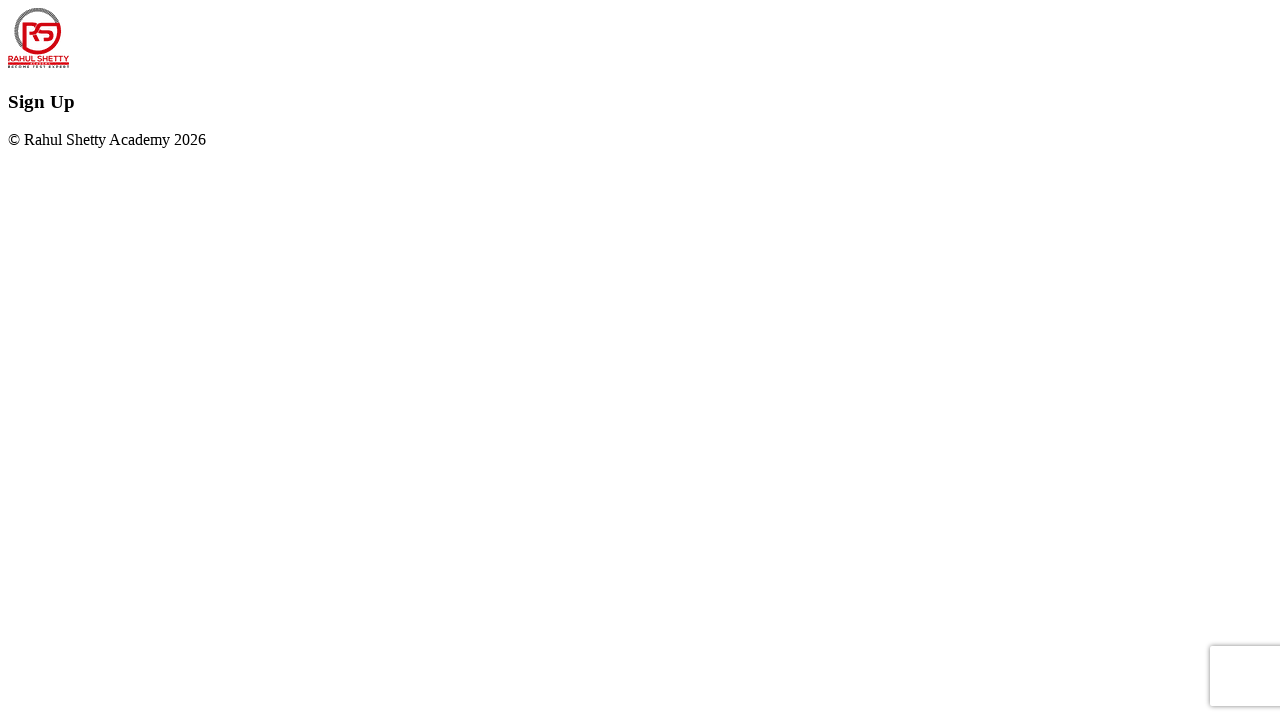

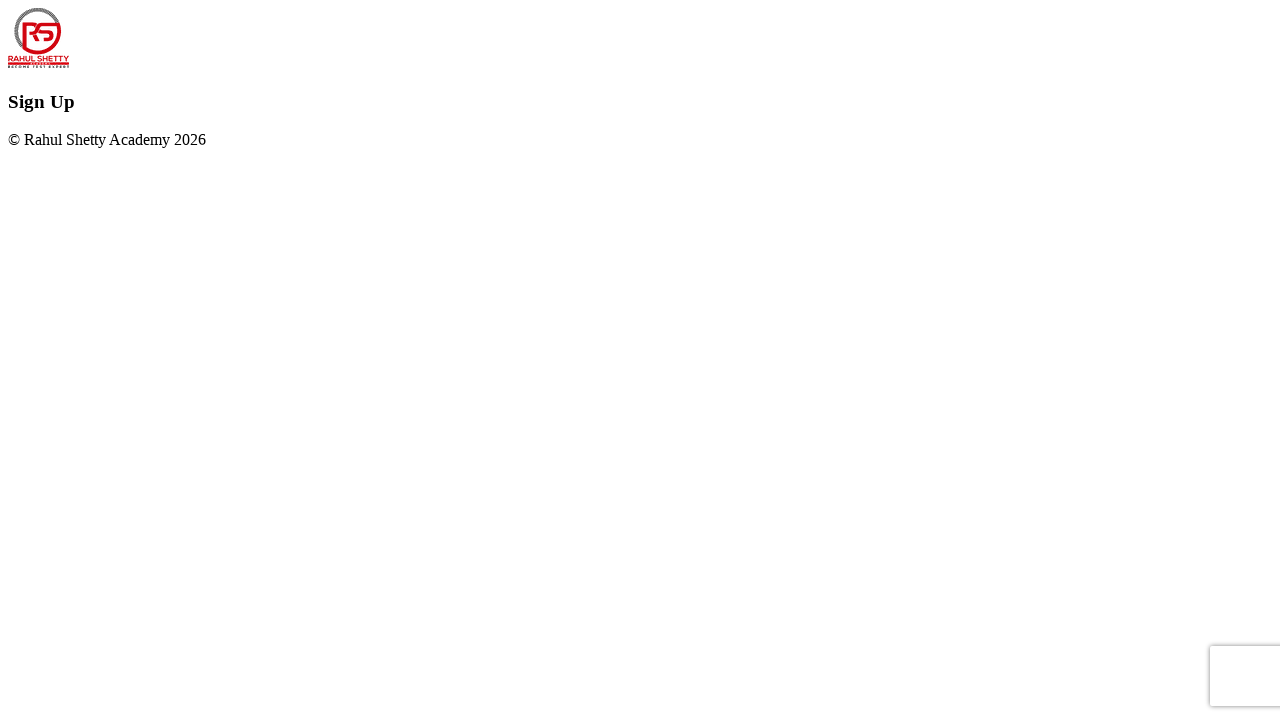